Generates Nastaliq text by configuring font settings, entering text, and generating the result

Starting URL: http://nastaliqonline.ir/

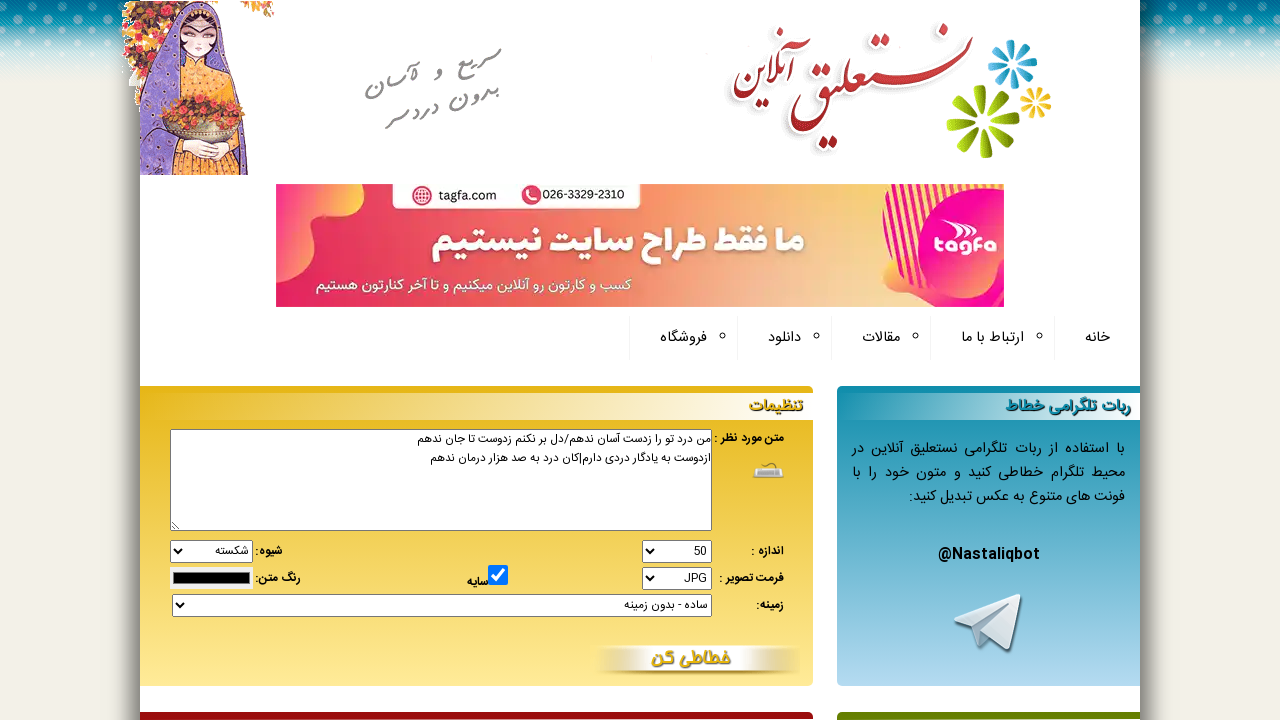

Selected font size 50 on #xcolor1
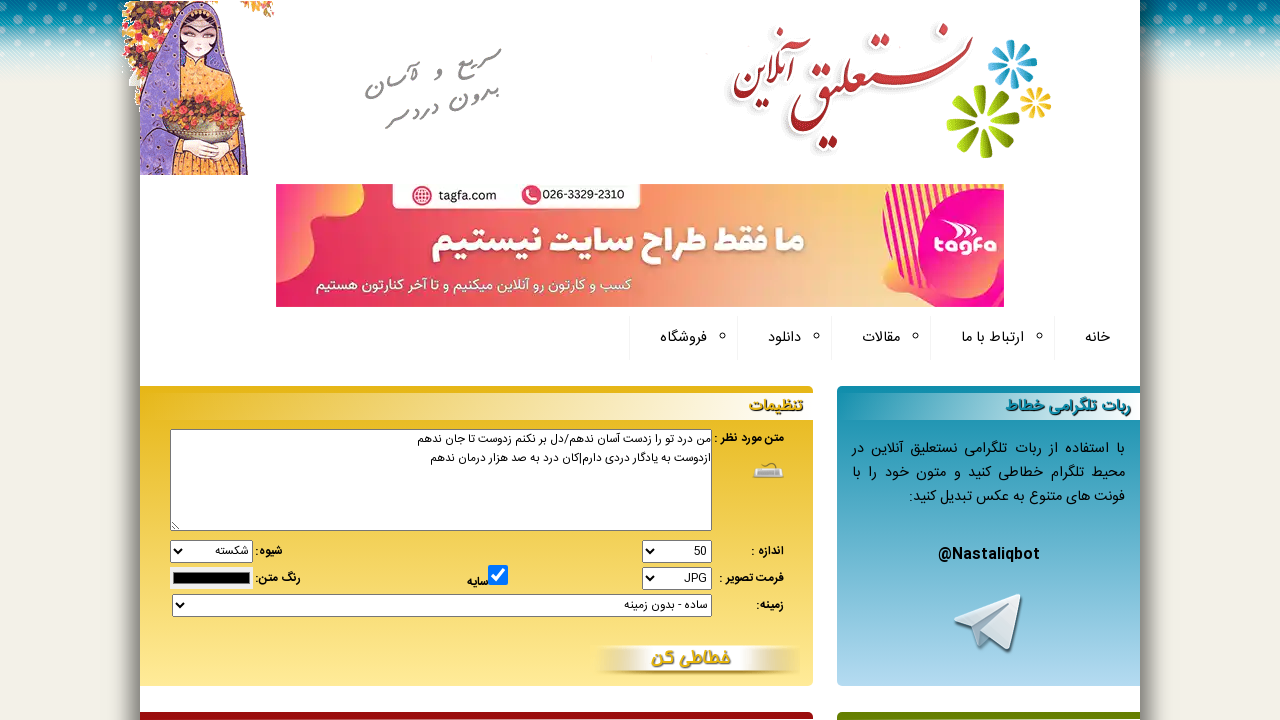

Selected Regular Nastaliq font on select[name="coli"]
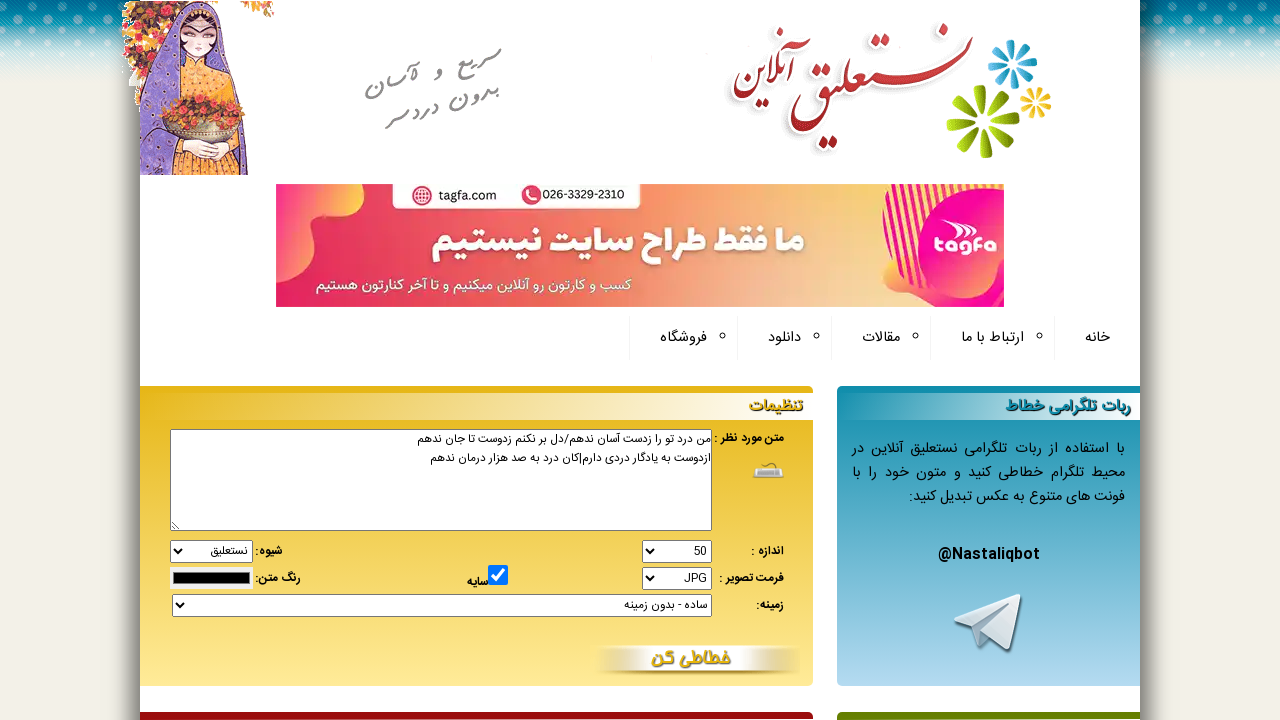

Enabled shadow option at (498, 575) on input[name="shadow"]
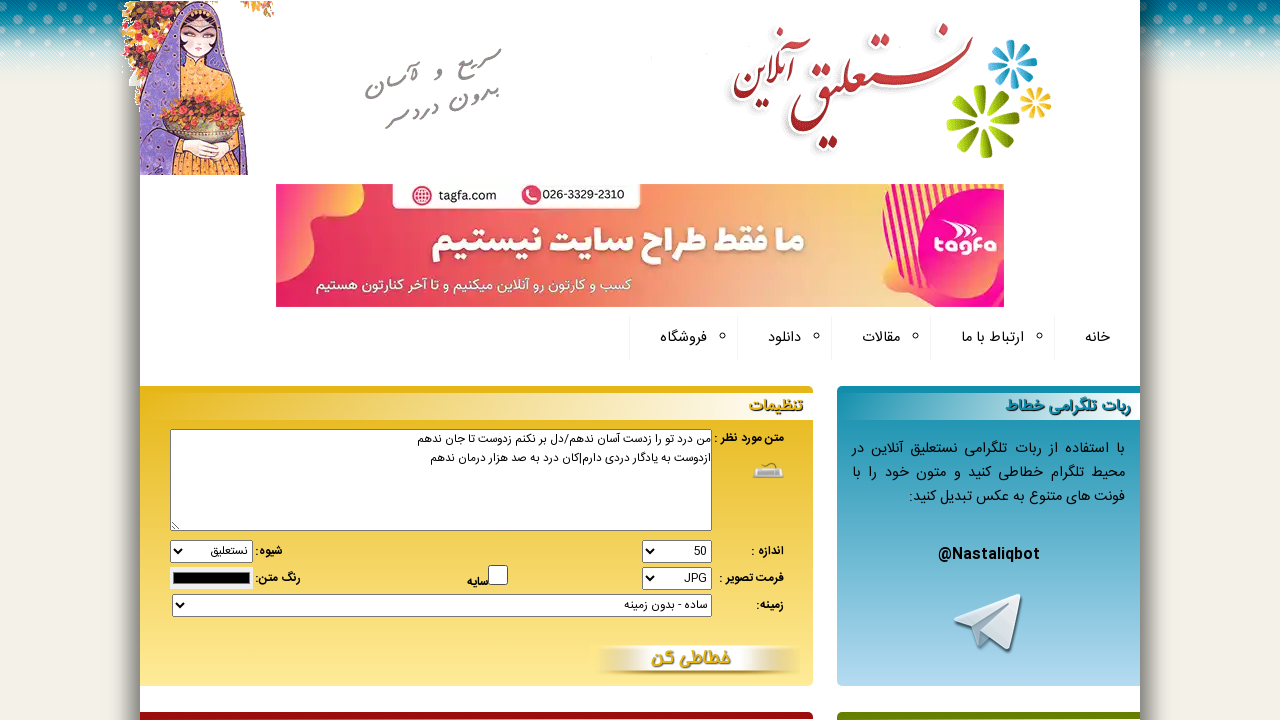

Clicked text input field at (440, 480) on #matn
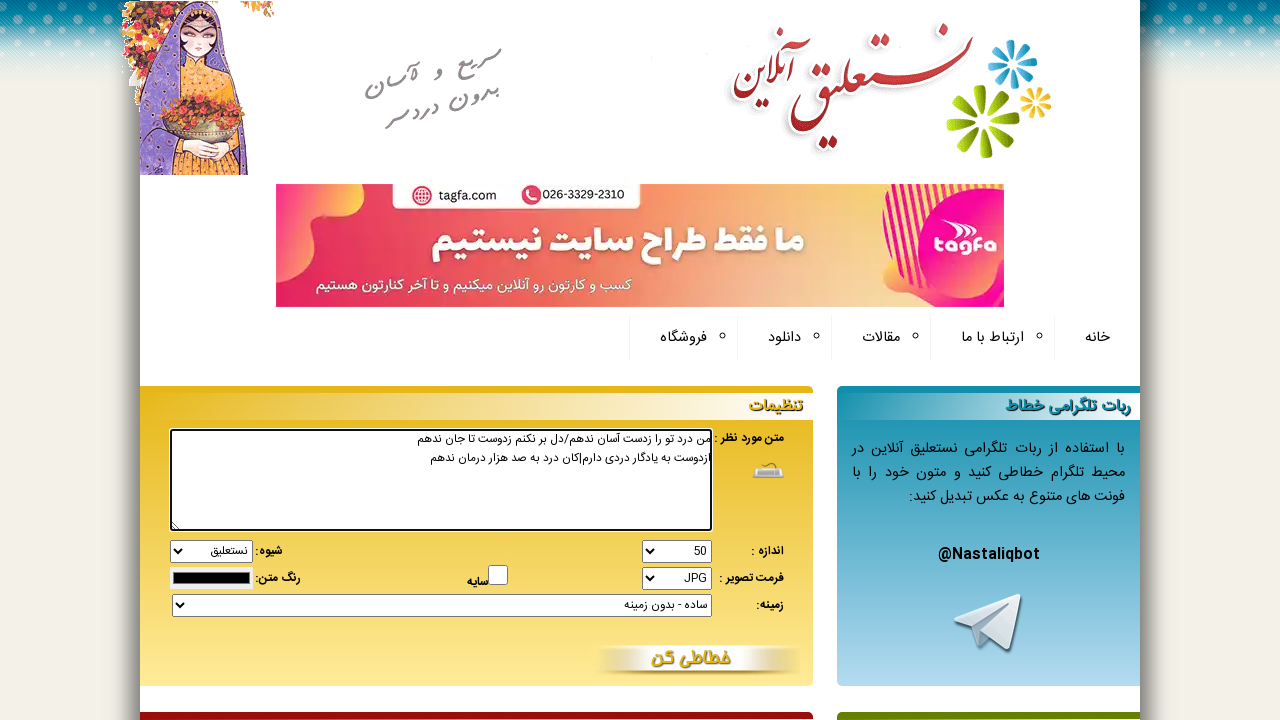

Selected all text in input field
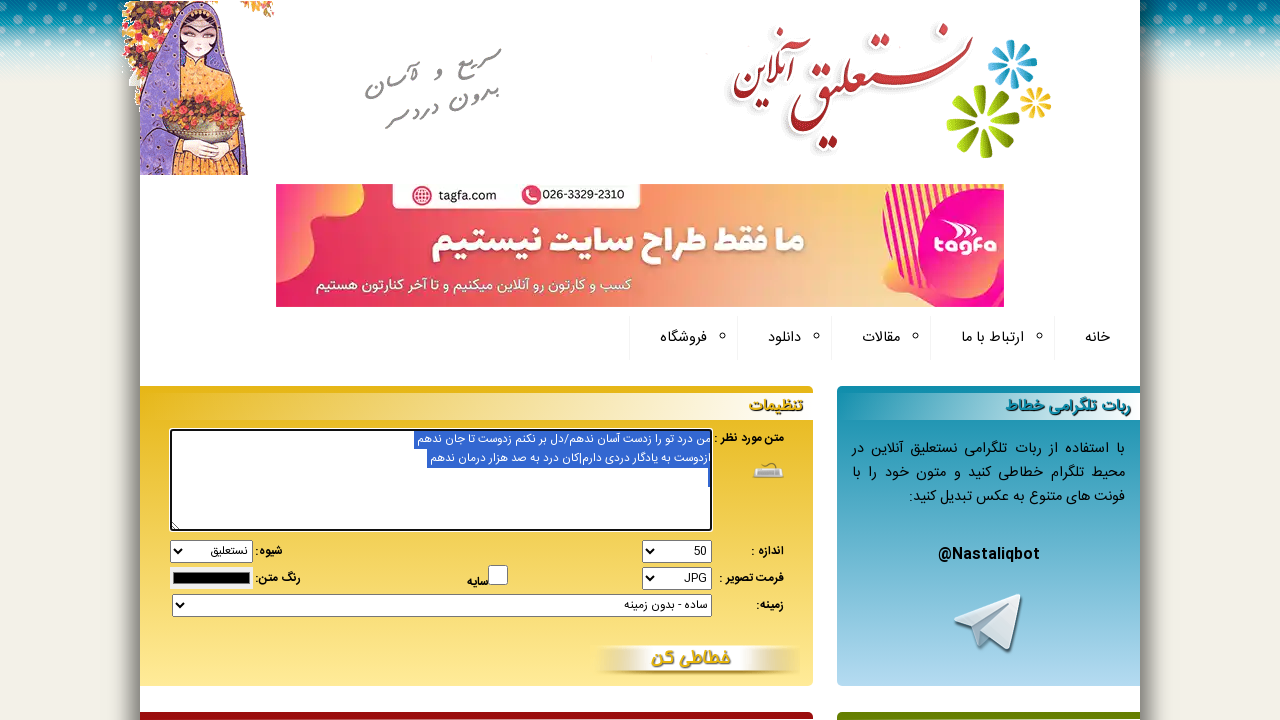

Cleared text input field
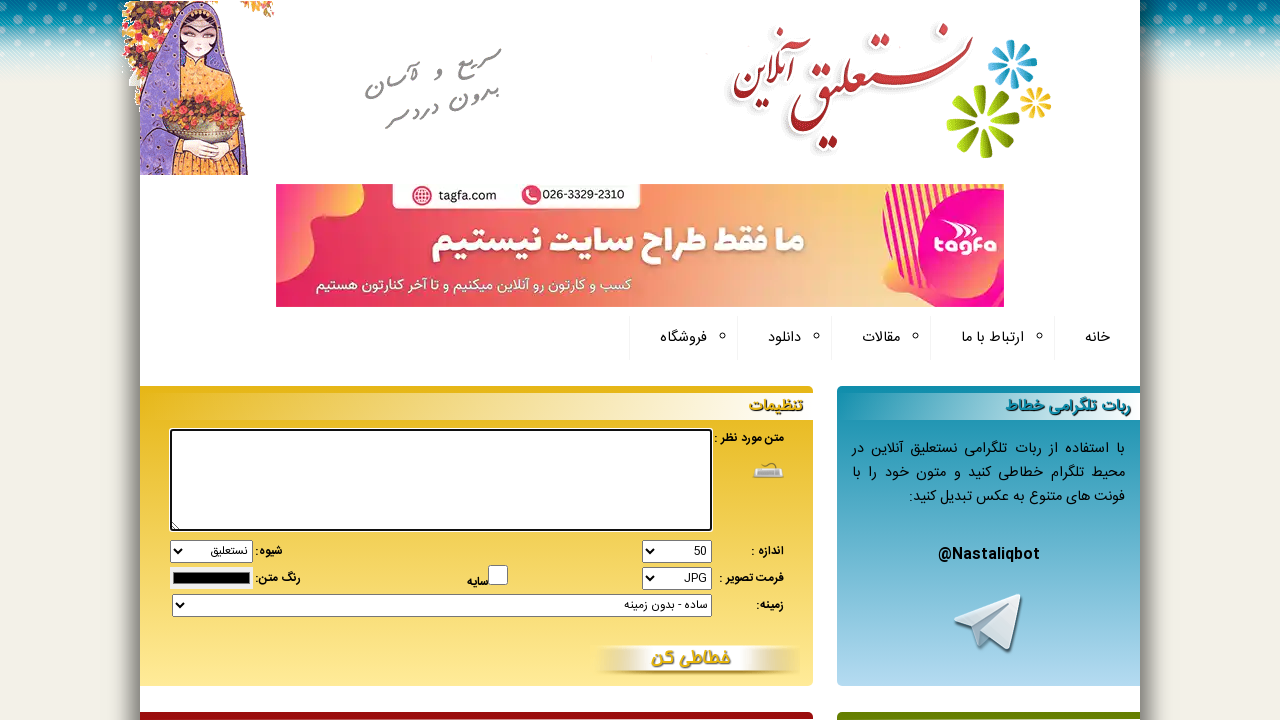

Entered Nastaliq text 'شکستنی' in text field on #matn
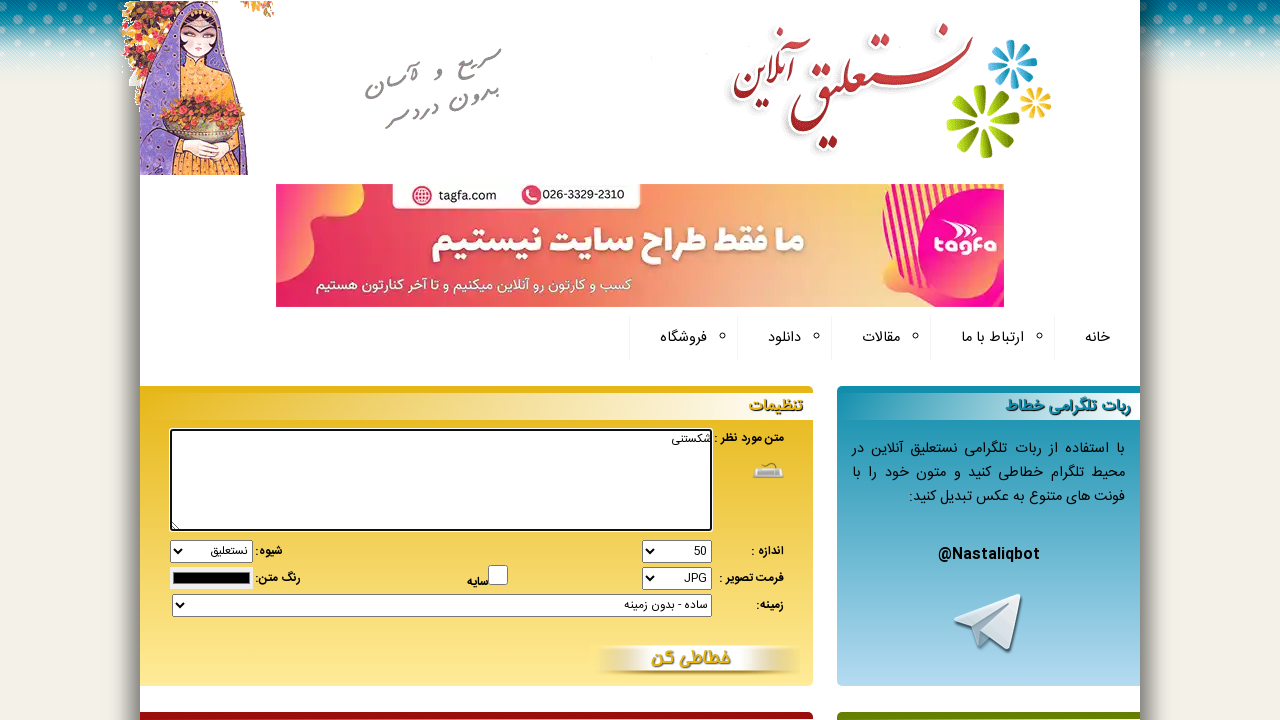

Clicked generate button to create Nastaliq text at (695, 660) on #generateit
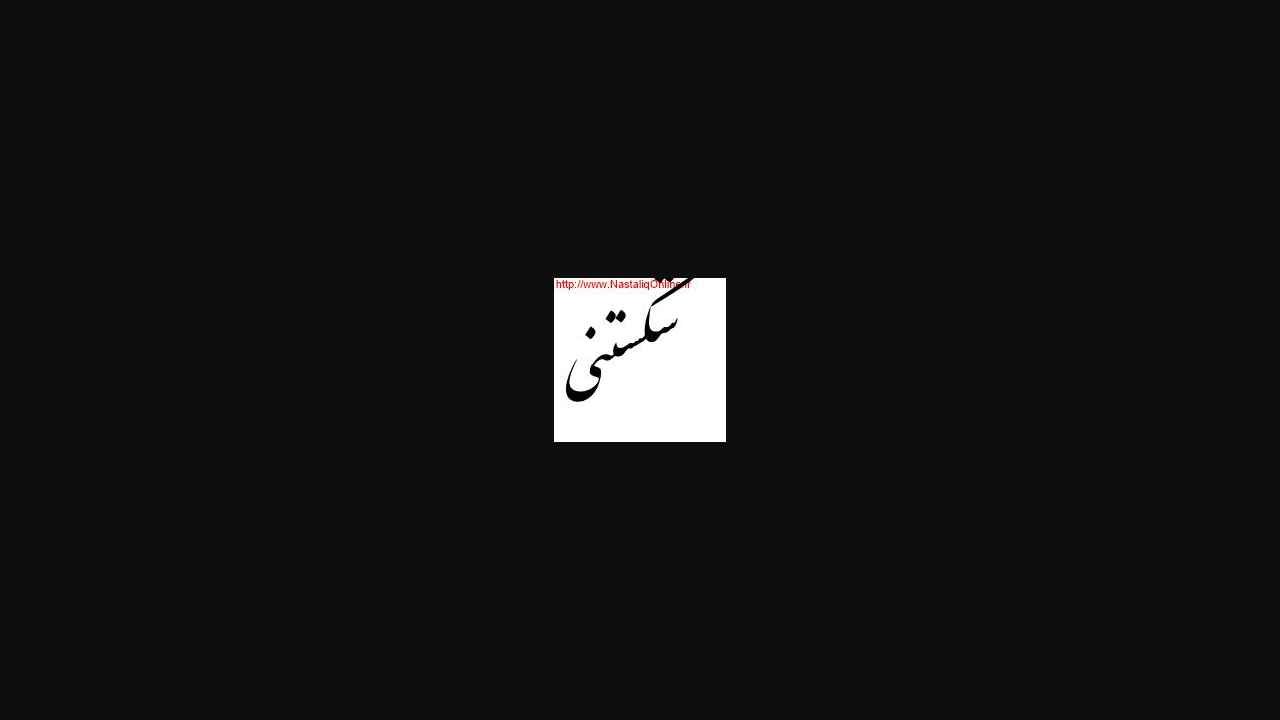

Waited 2 seconds for Nastaliq text generation to complete
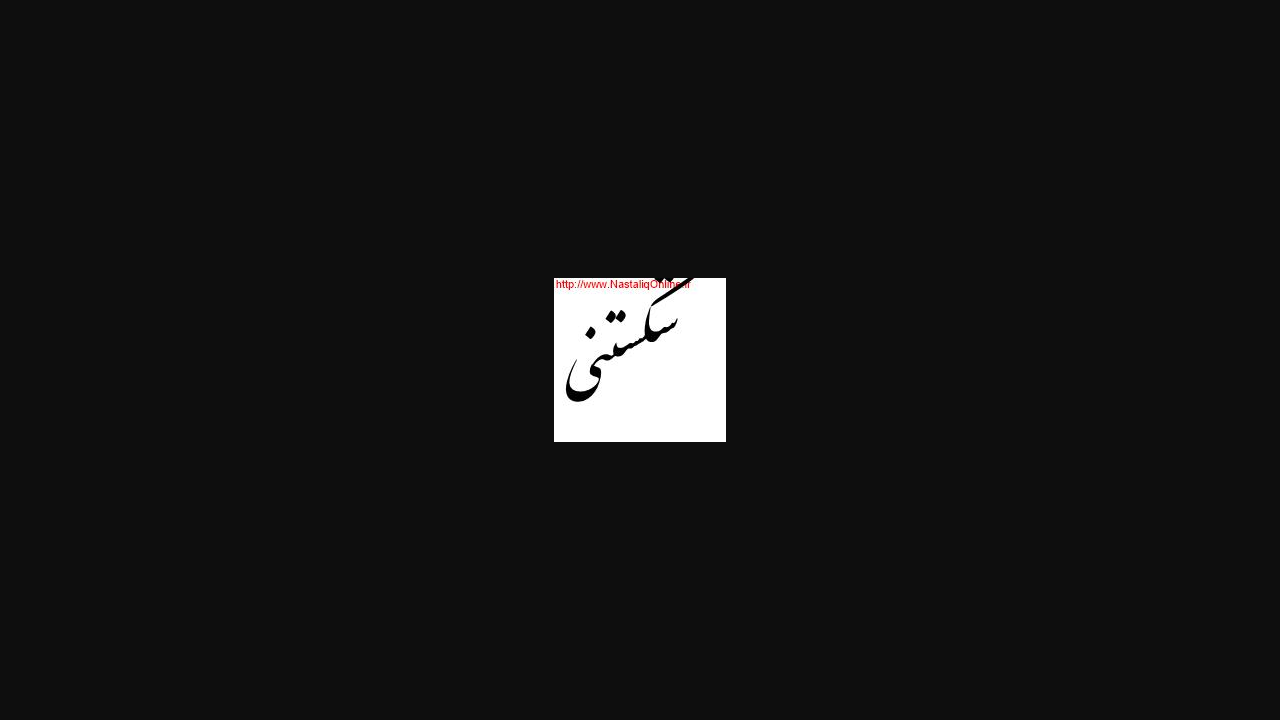

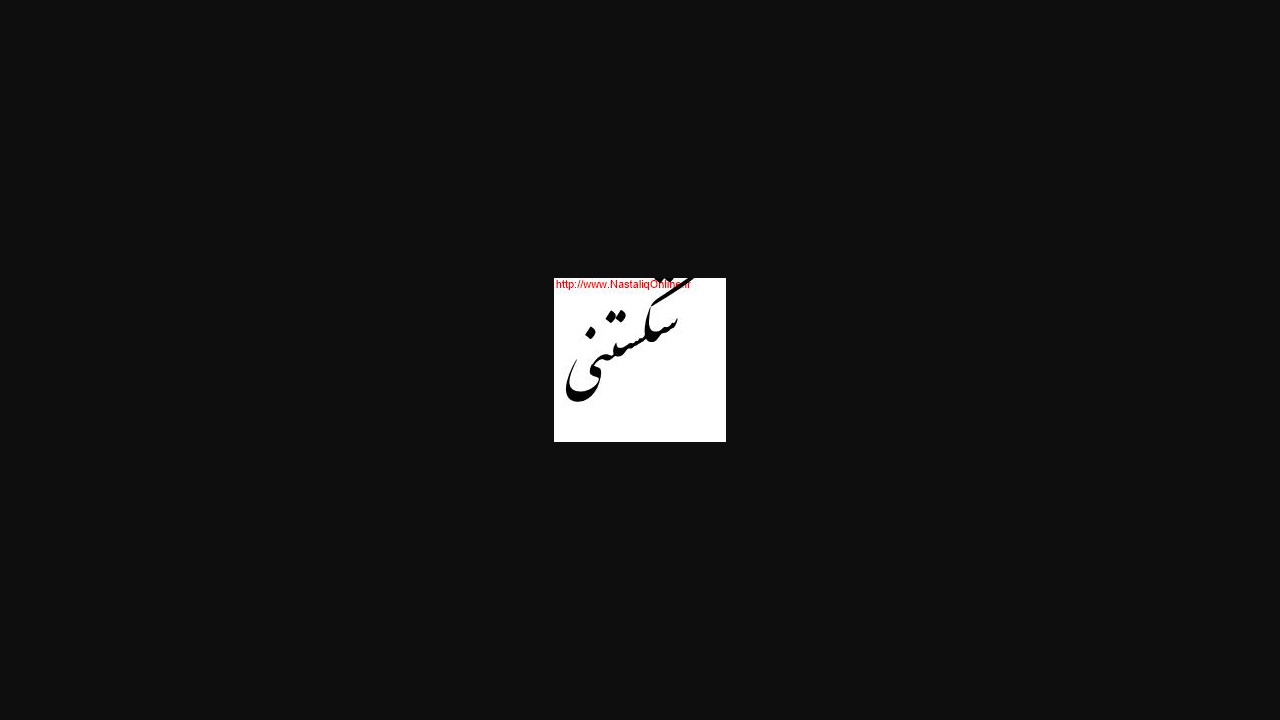